Automates filling out a questionnaire on wjx.cn by randomly selecting answers for radio button questions, filling in a text input, and submitting the form

Starting URL: https://www.wjx.cn/vm/hKvbqcL.aspx

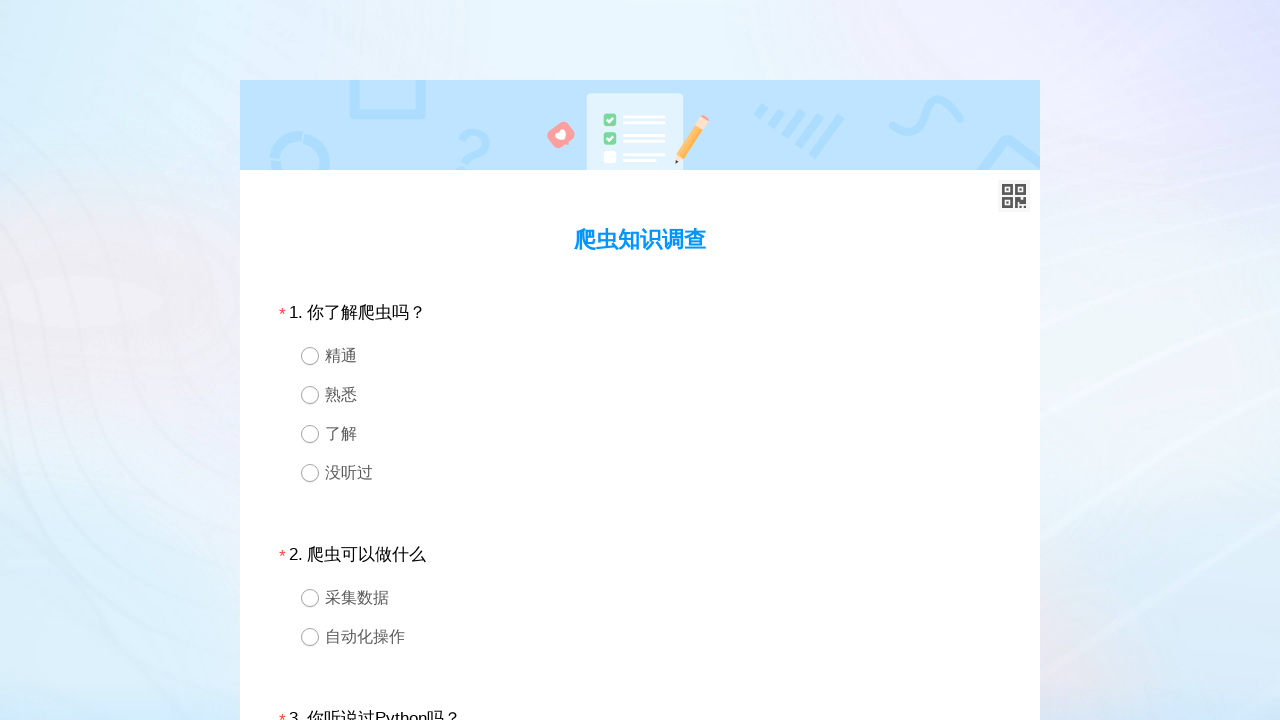

Located question 1 div element
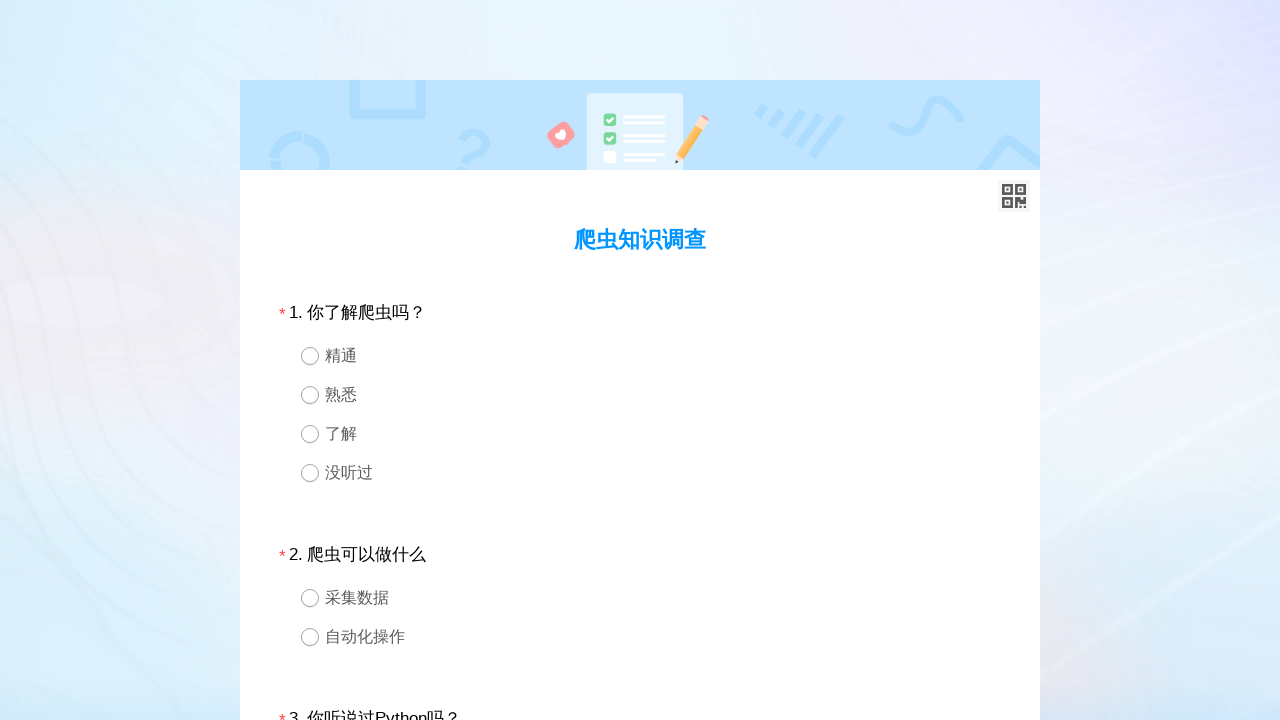

Retrieved all radio button options for question 1
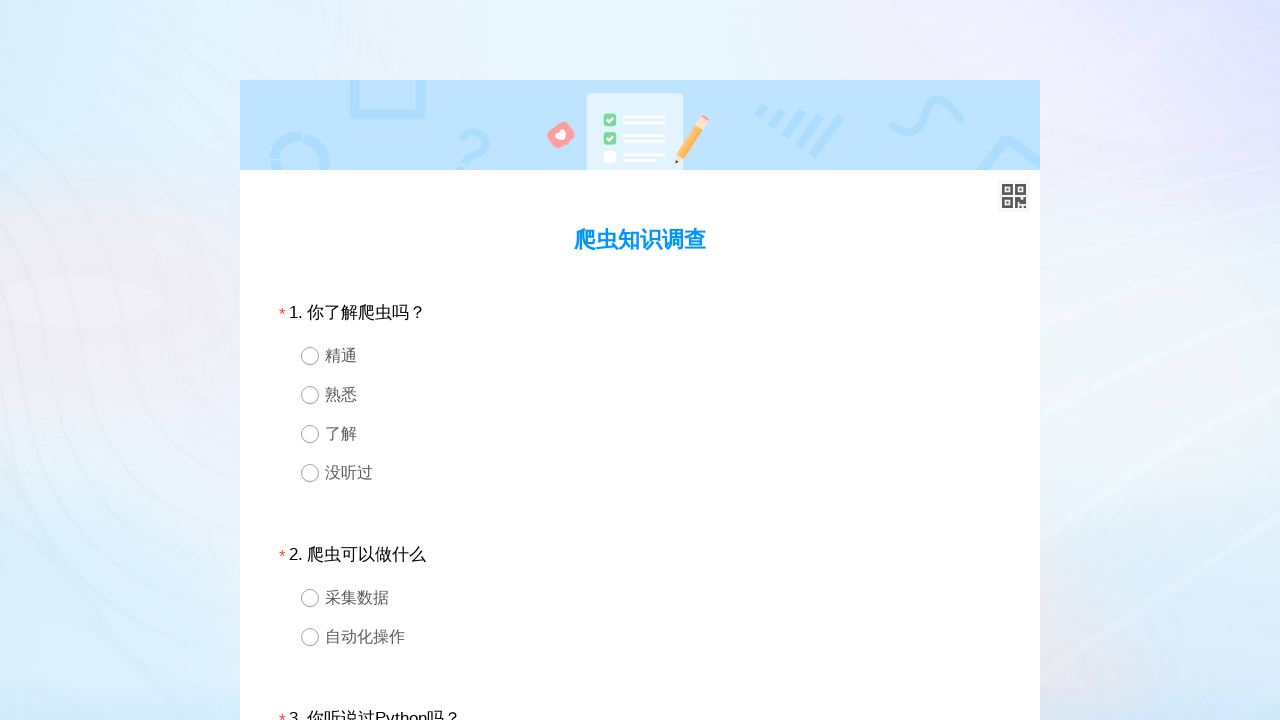

Selected random radio button option for question 1 at (640, 434) on #div1 >> .ui-radio >> nth=2
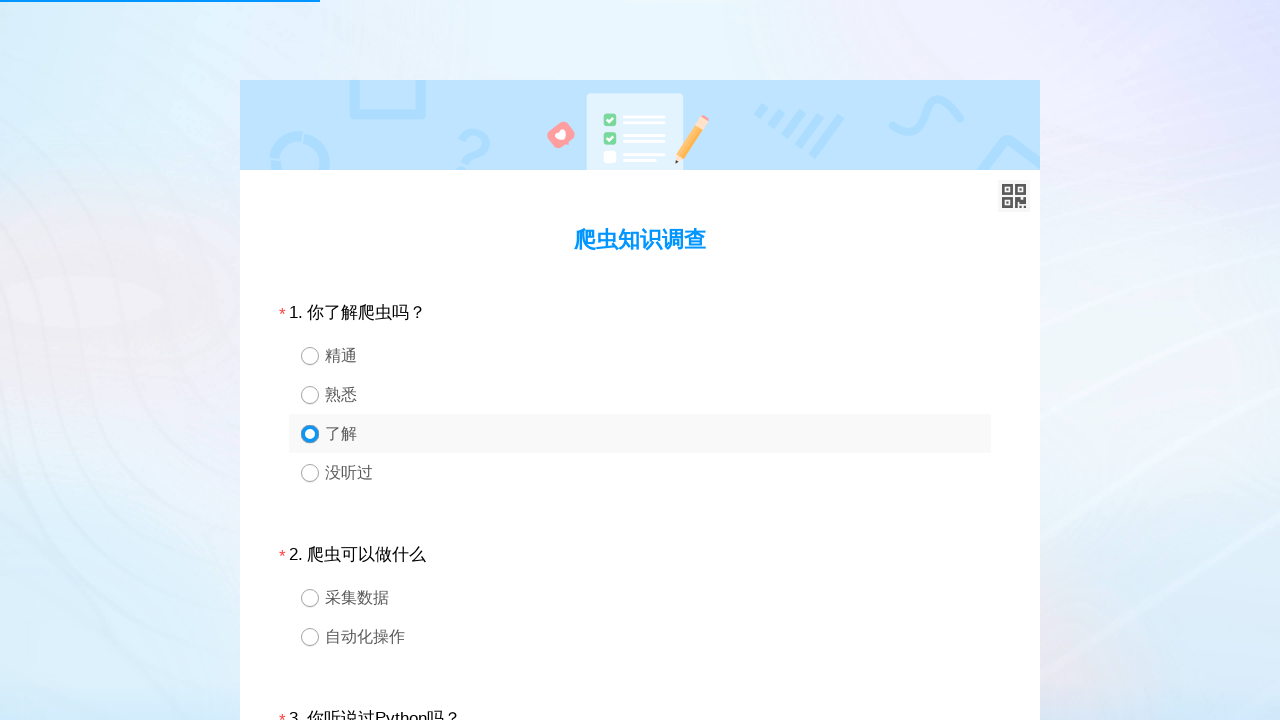

Waited 100ms after selecting option for question 1
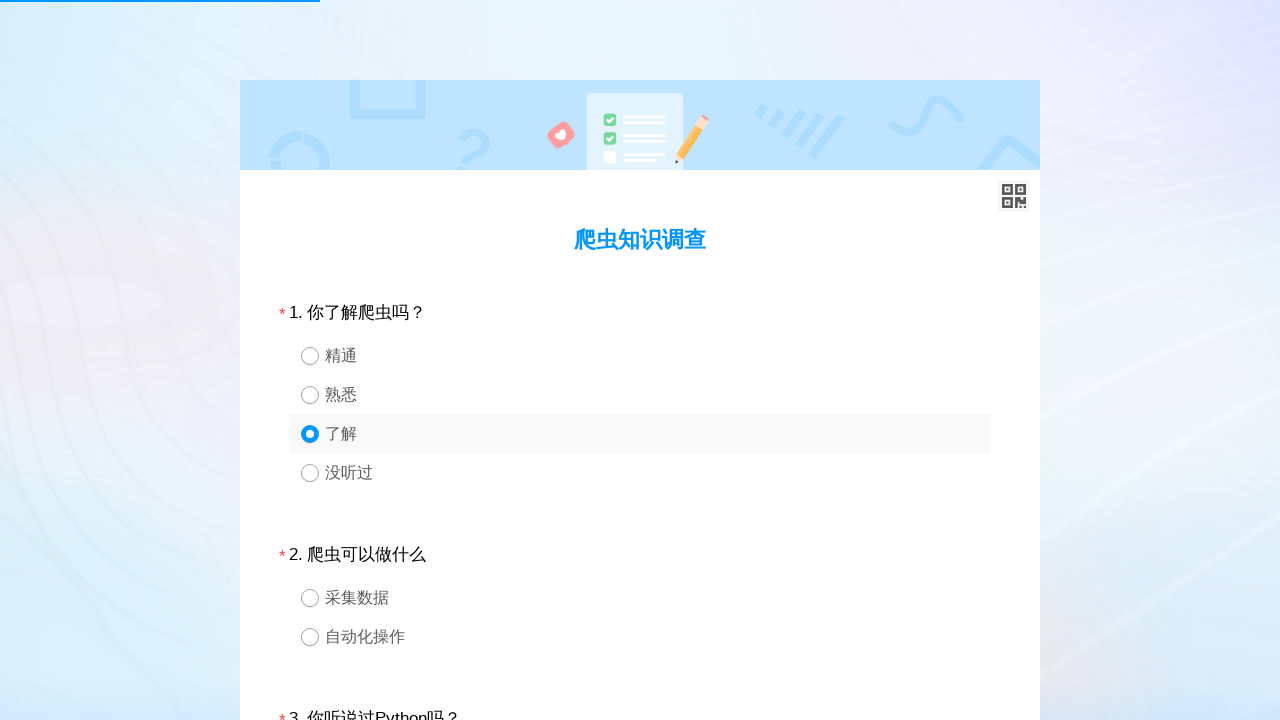

Located question 2 div element
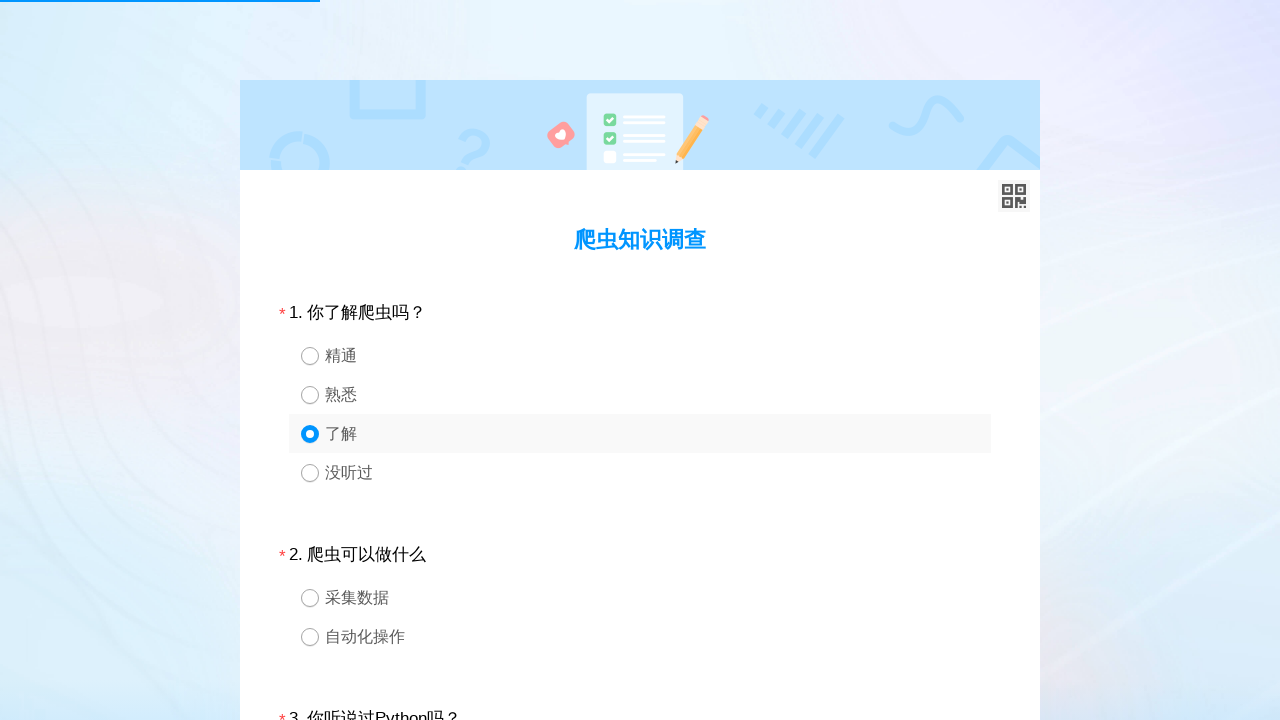

Retrieved all radio button options for question 2
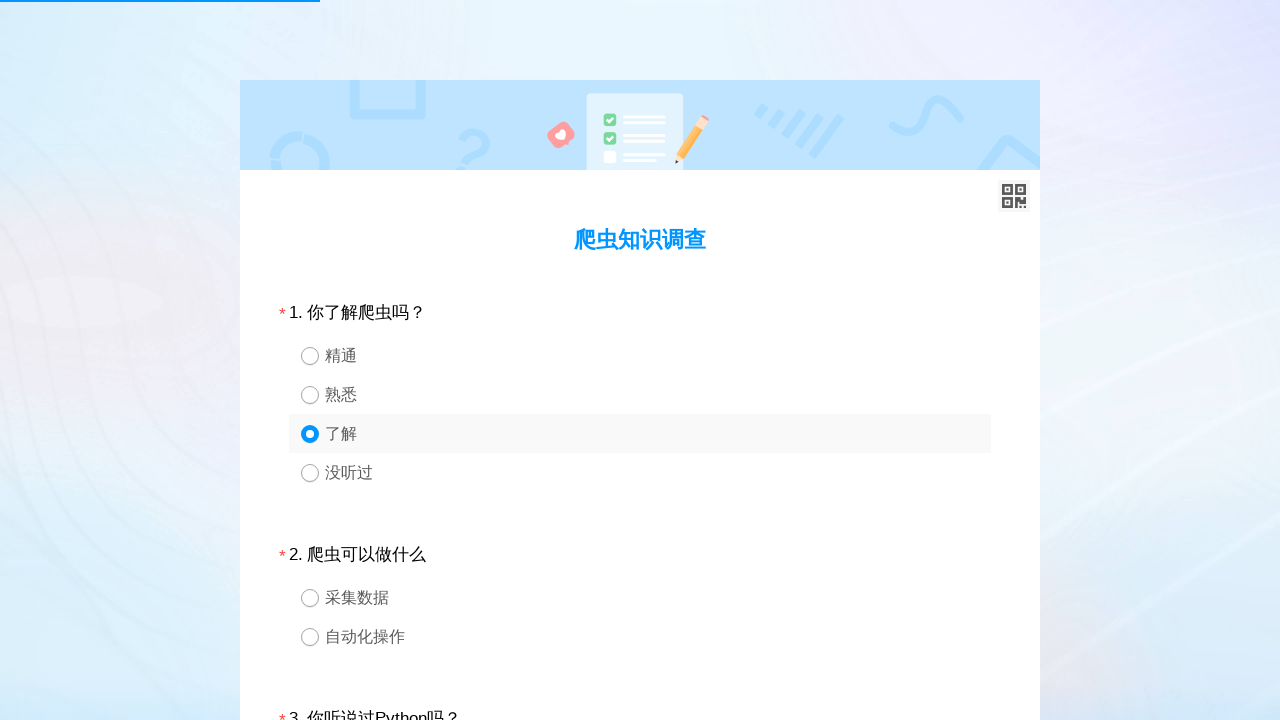

Selected random radio button option for question 2 at (640, 636) on #div2 >> .ui-radio >> nth=1
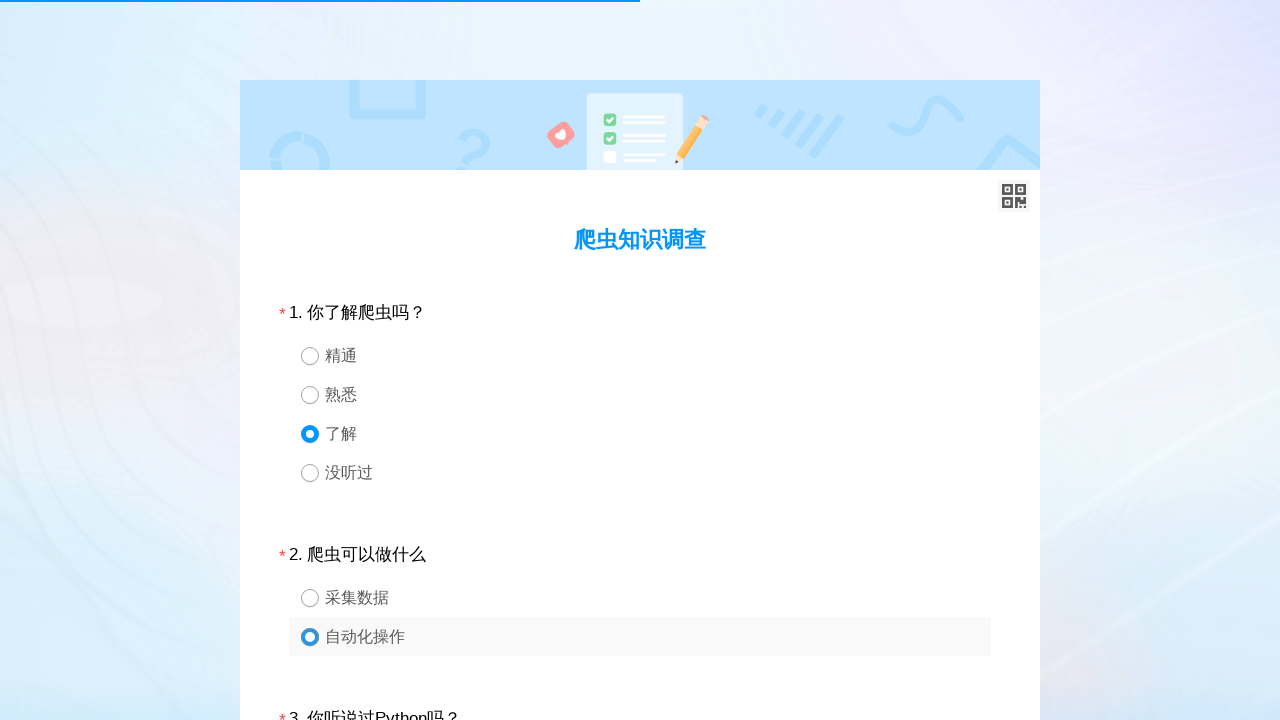

Waited 100ms after selecting option for question 2
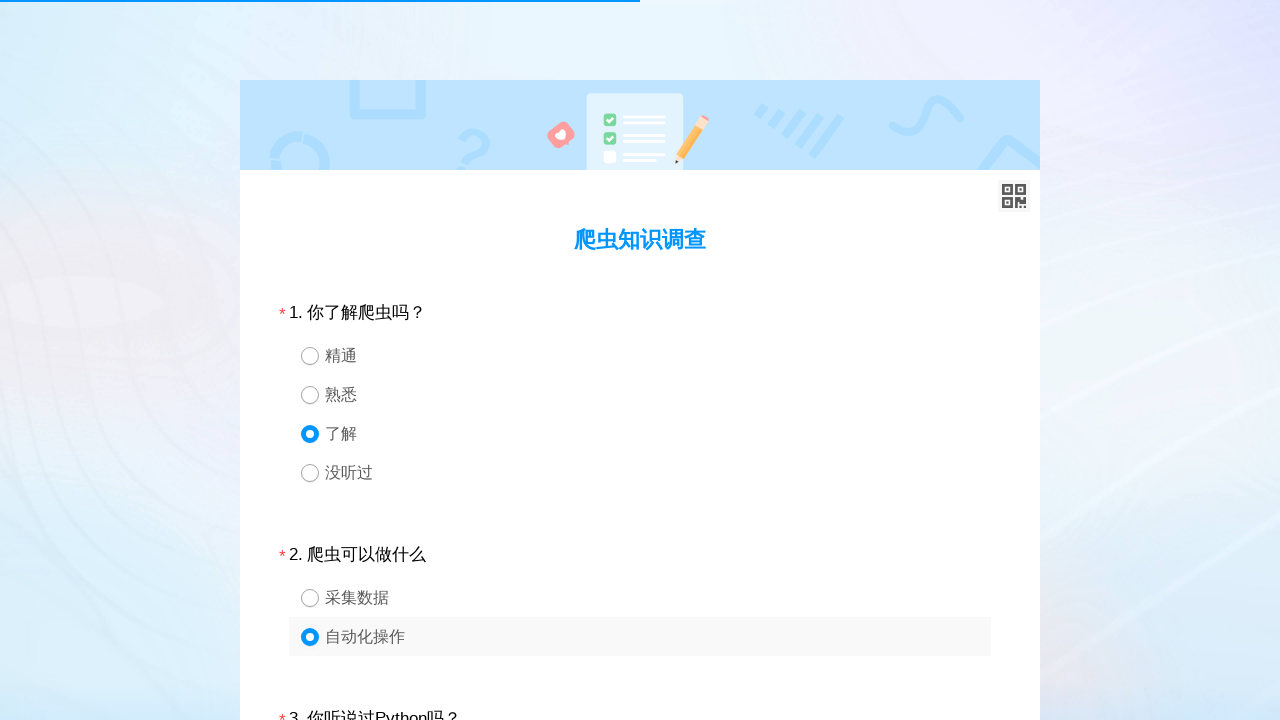

Located question 3 div element
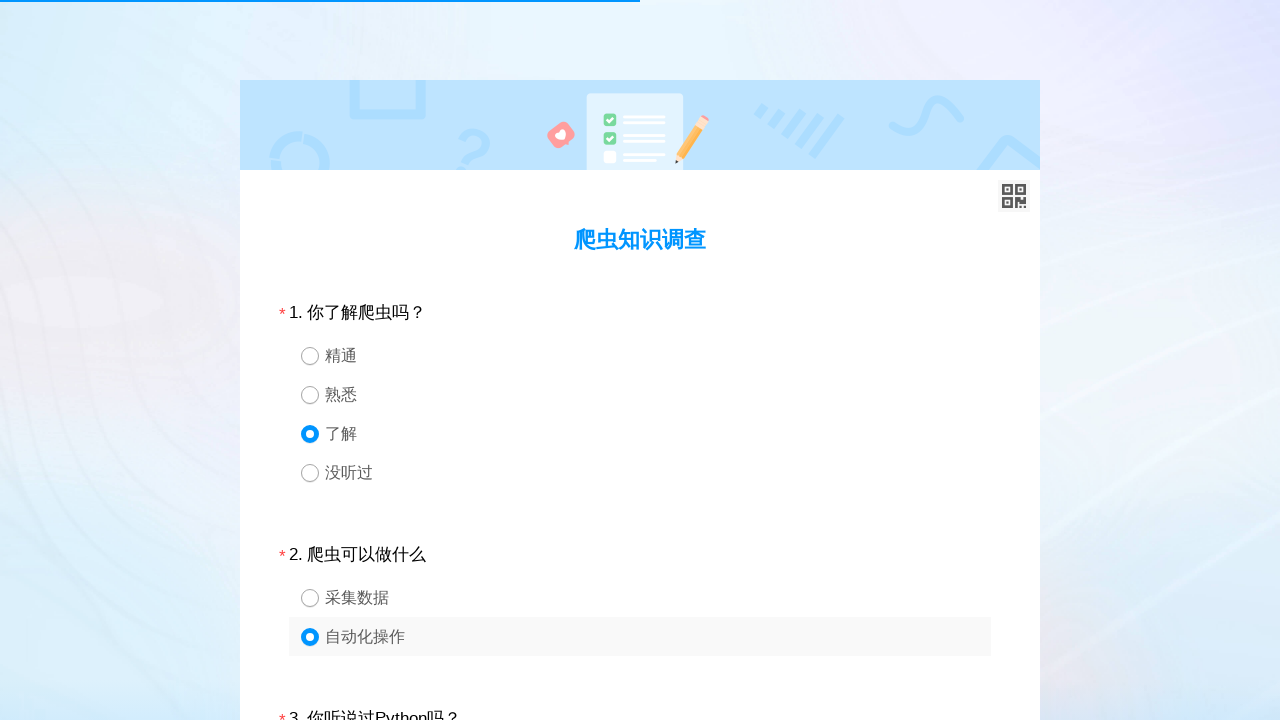

Retrieved all radio button options for question 3
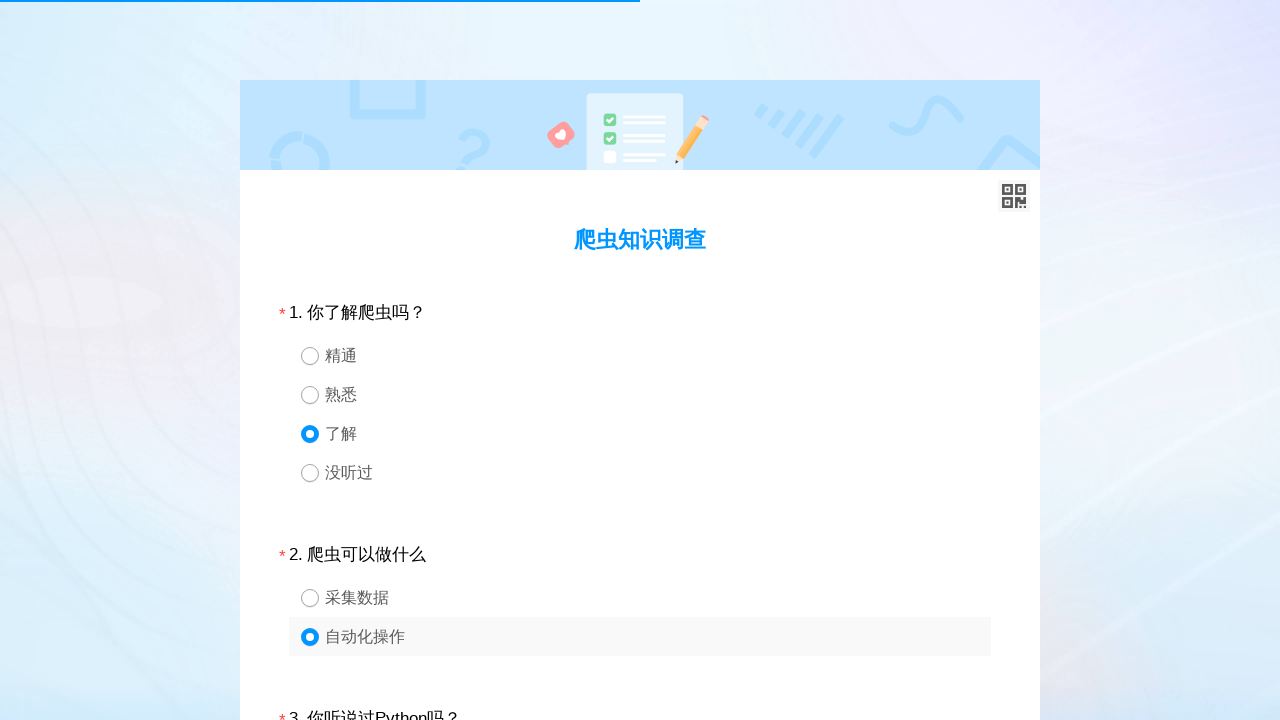

Selected random radio button option for question 3 at (640, 360) on #div3 >> .ui-radio >> nth=3
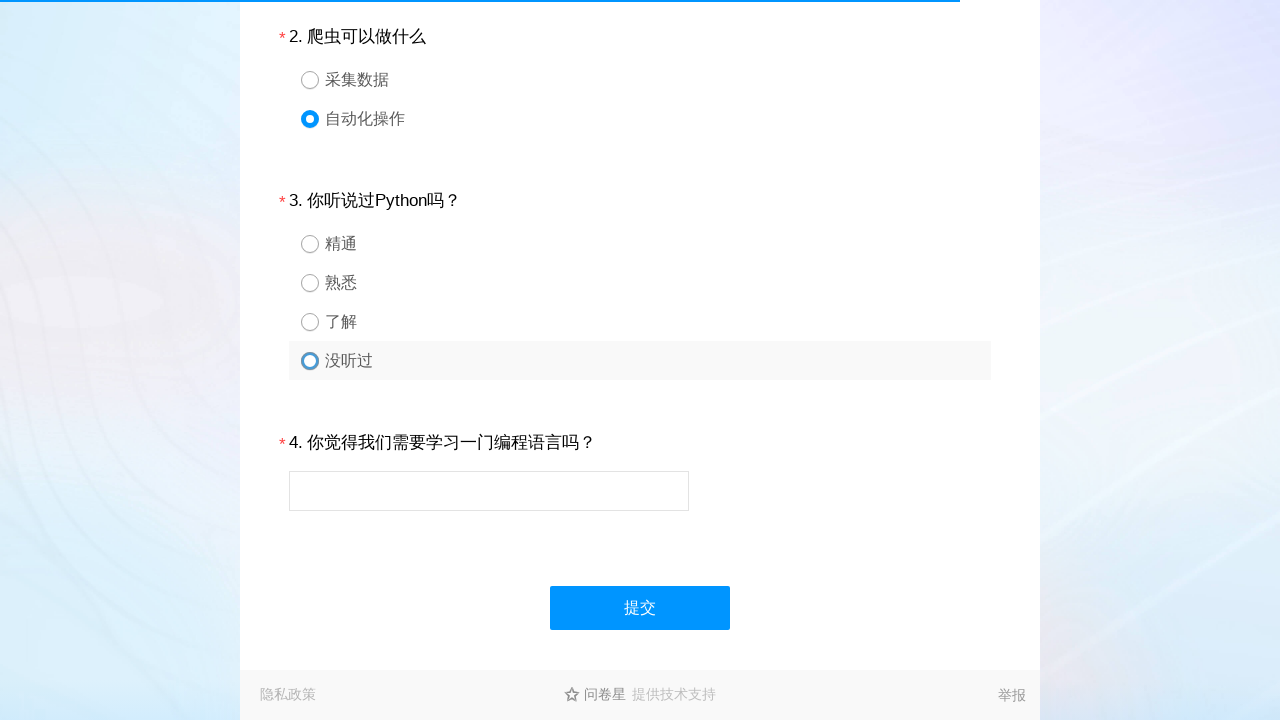

Waited 100ms after selecting option for question 3
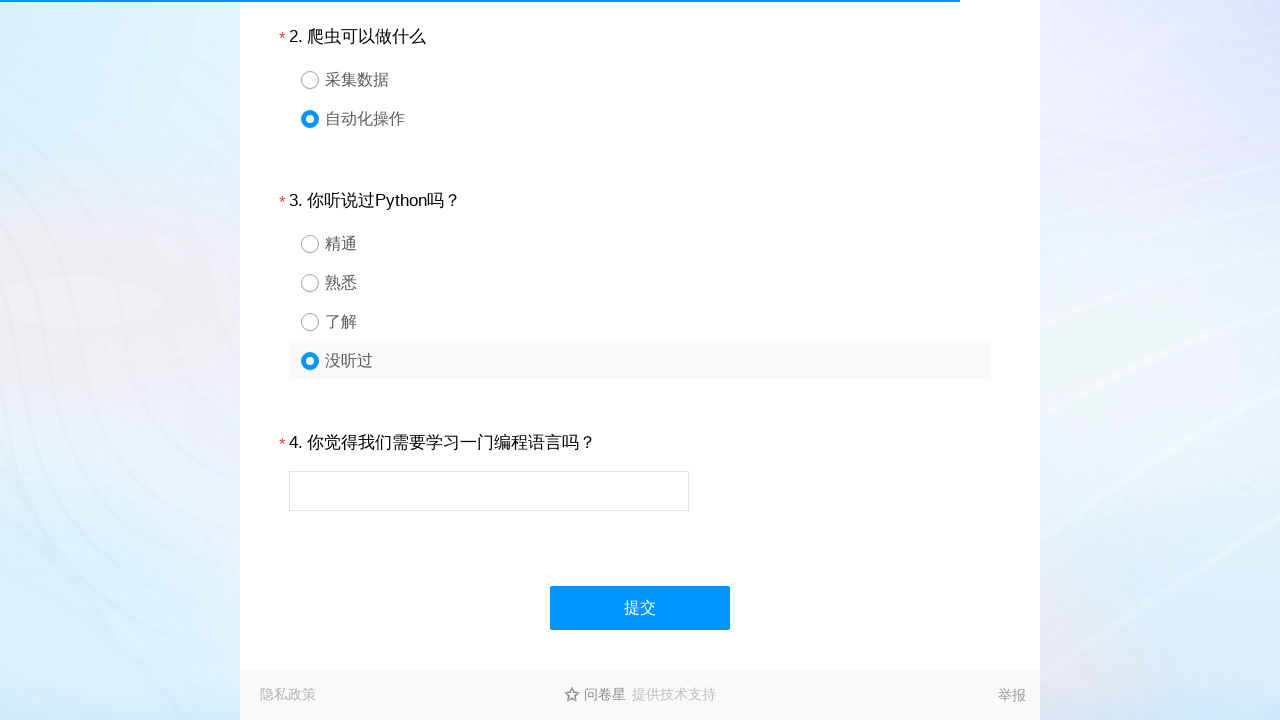

Located question 4 div element
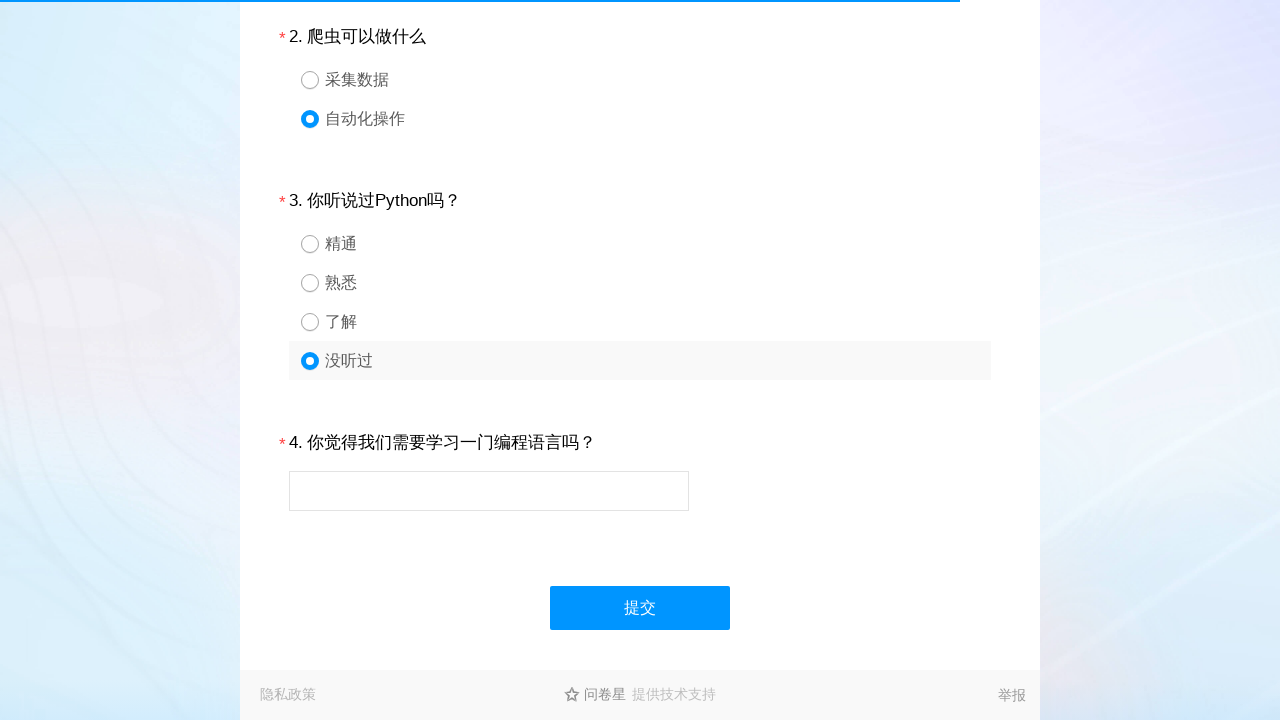

Located text input field in question 4
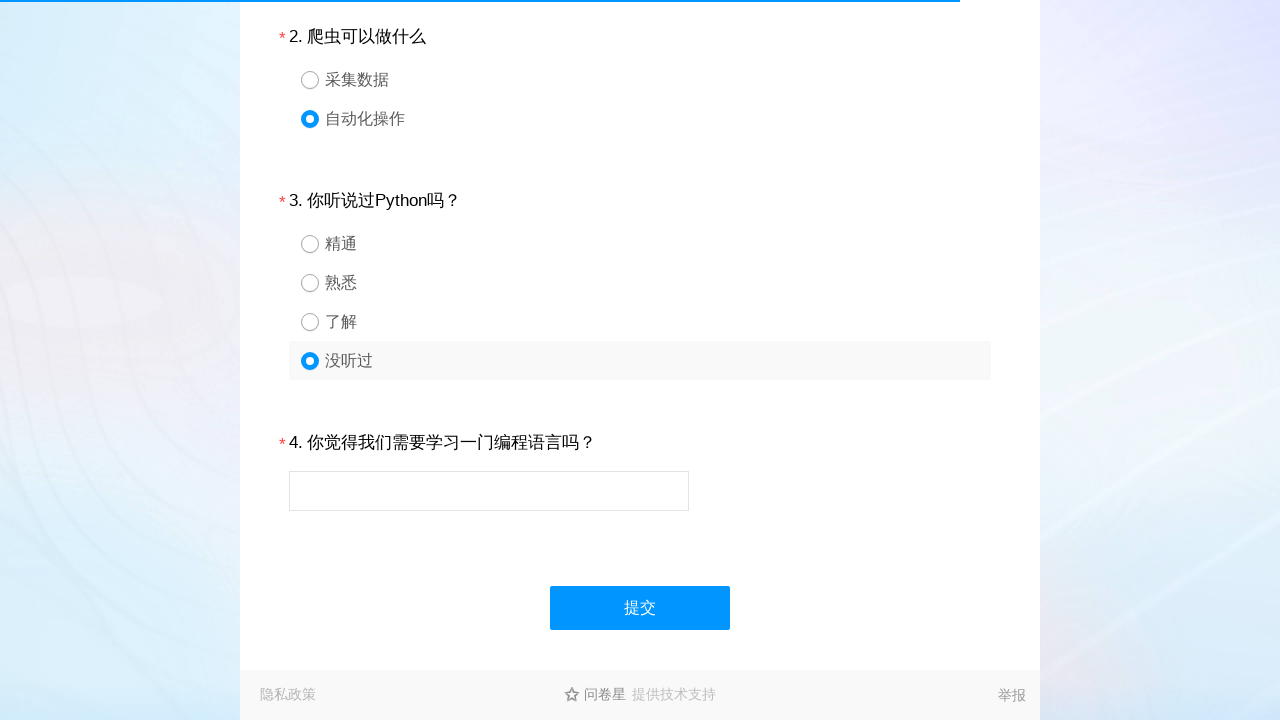

Filled text input field with survey response on #div4 >> input
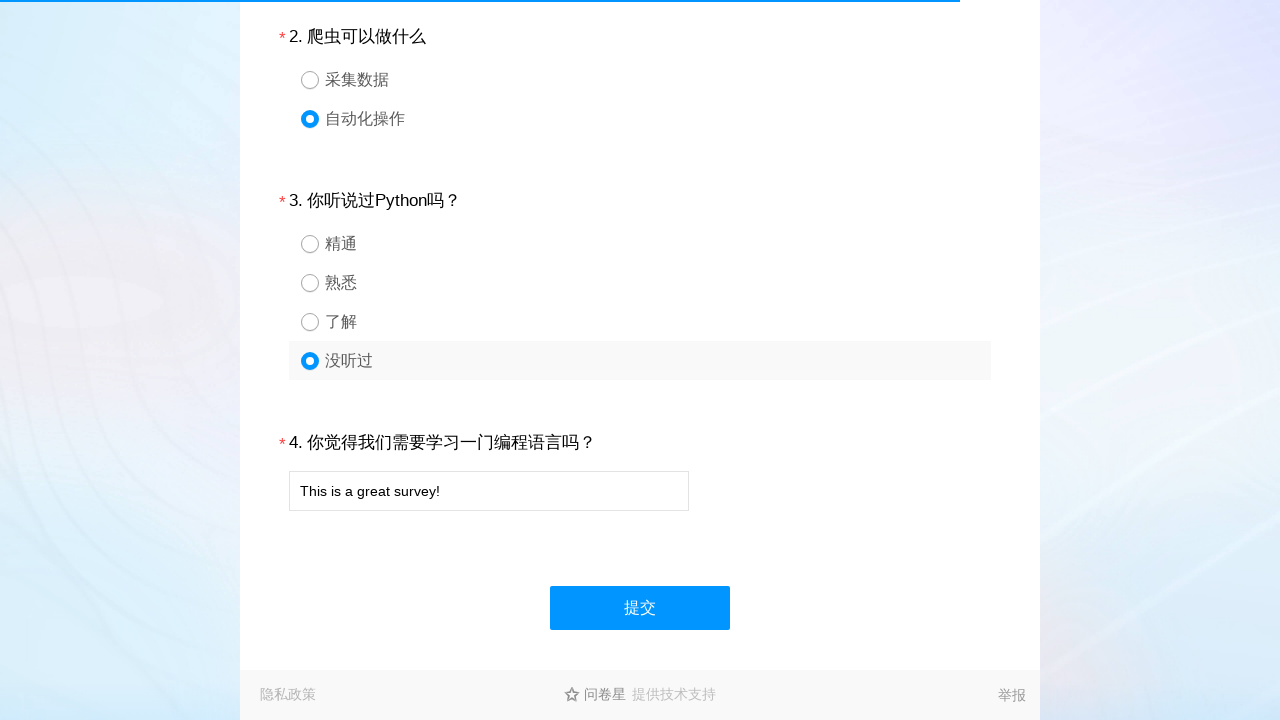

Waited 100ms after filling text input
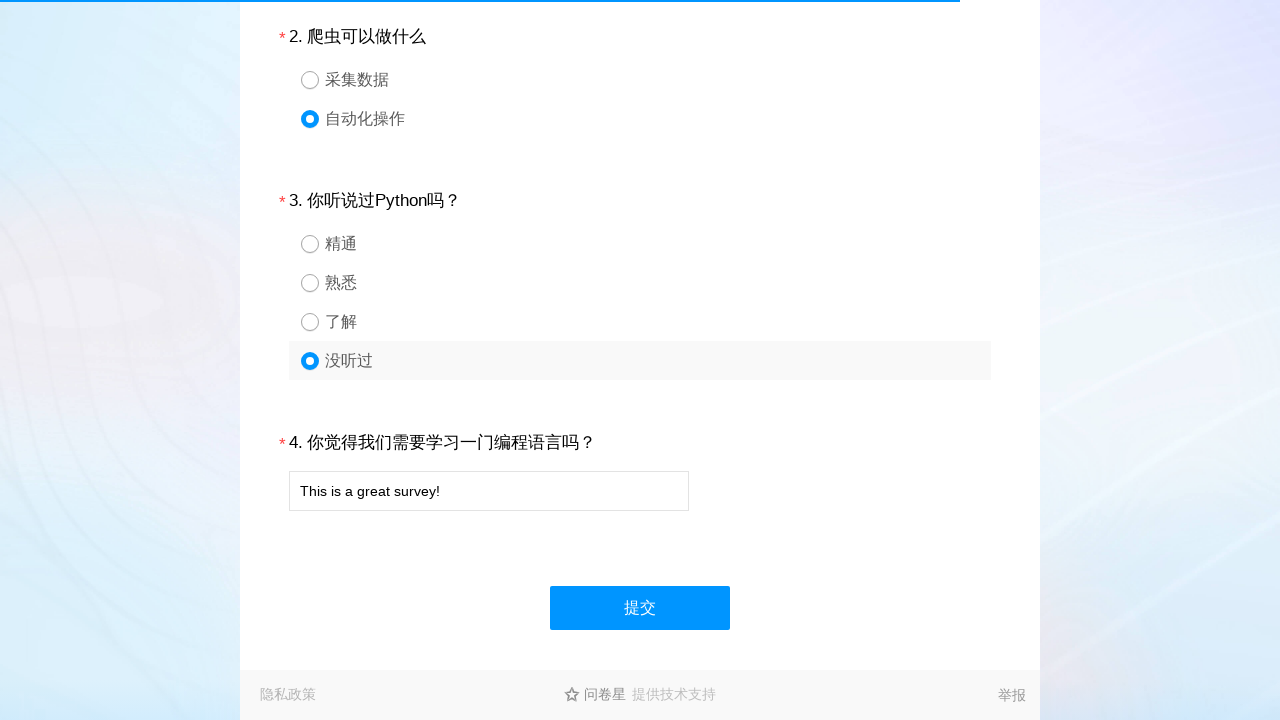

Clicked submit button to submit questionnaire at (640, 608) on #ctlNext
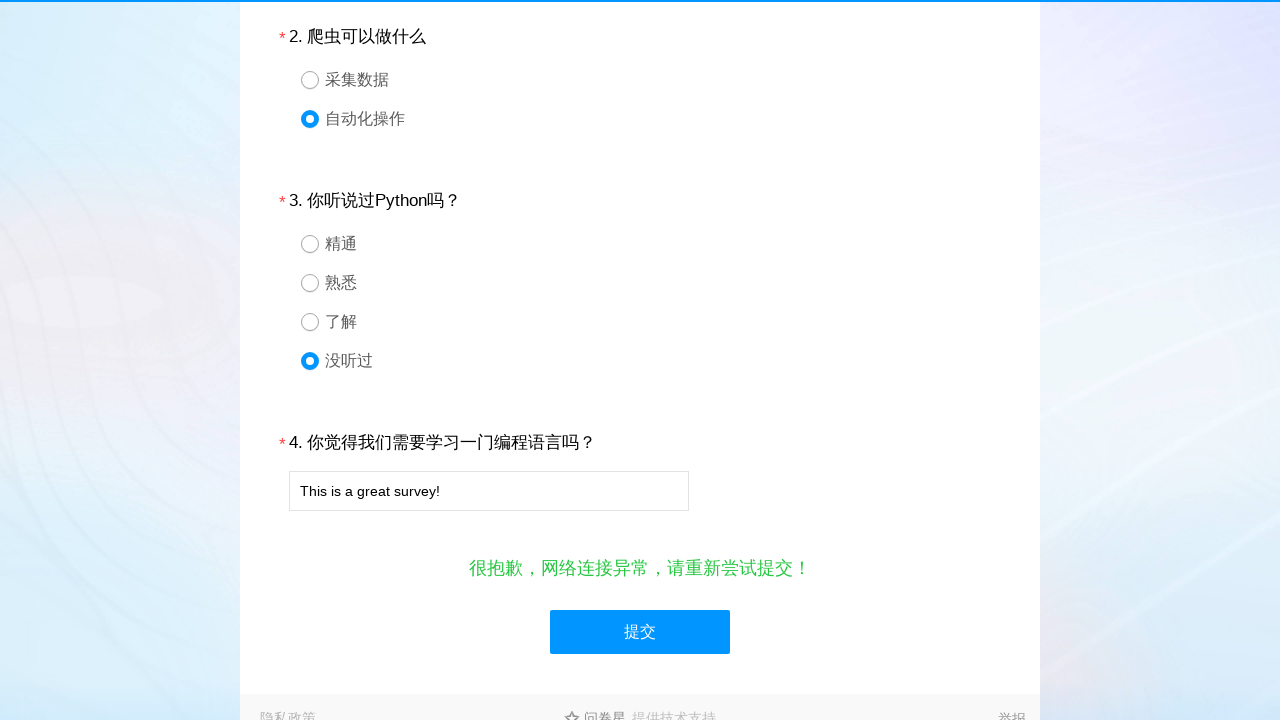

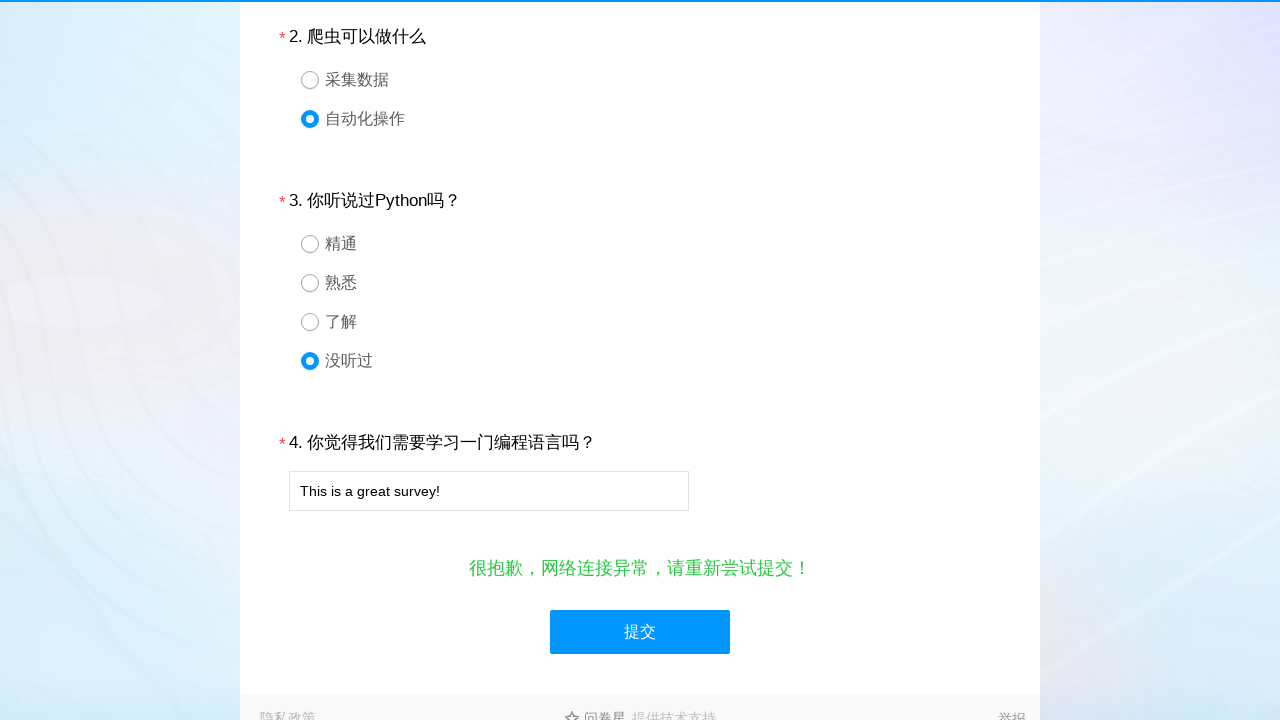